Tests navigation to the Pricing page by clicking the Pricing tab in the main navigation

Starting URL: https://www.owner.com

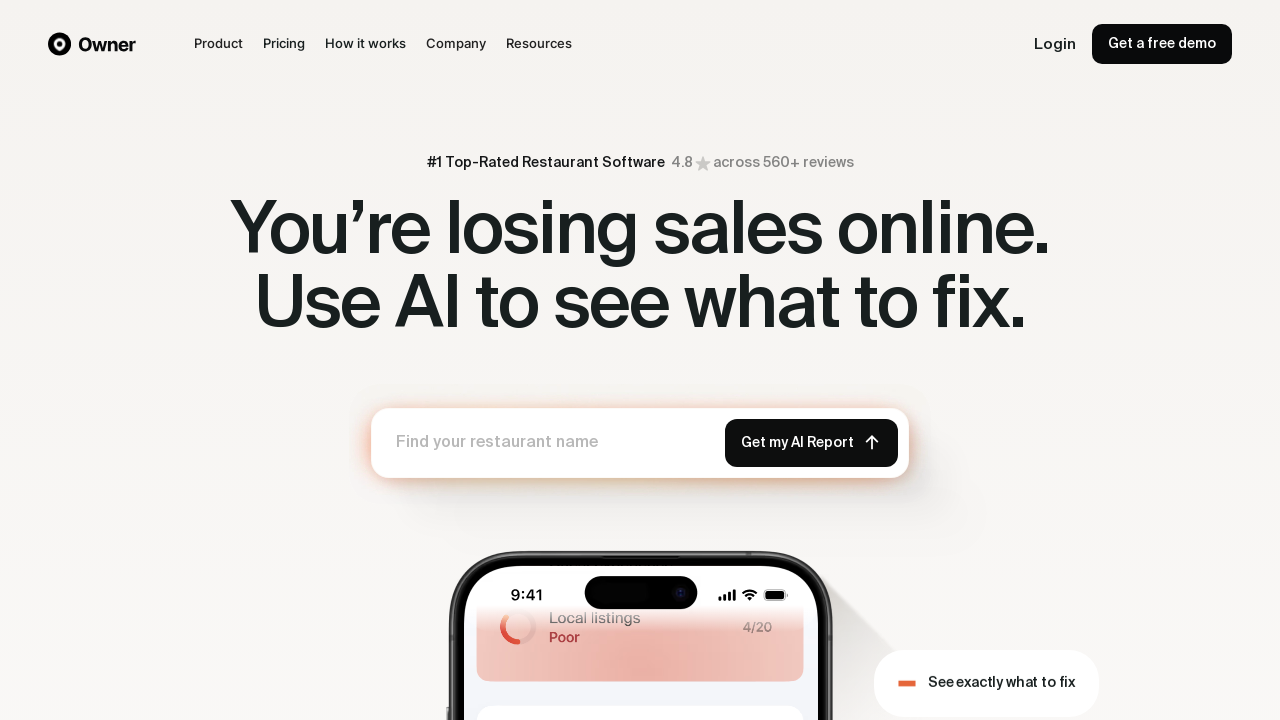

Clicked Pricing tab in main navigation at (284, 44) on text=Pricing
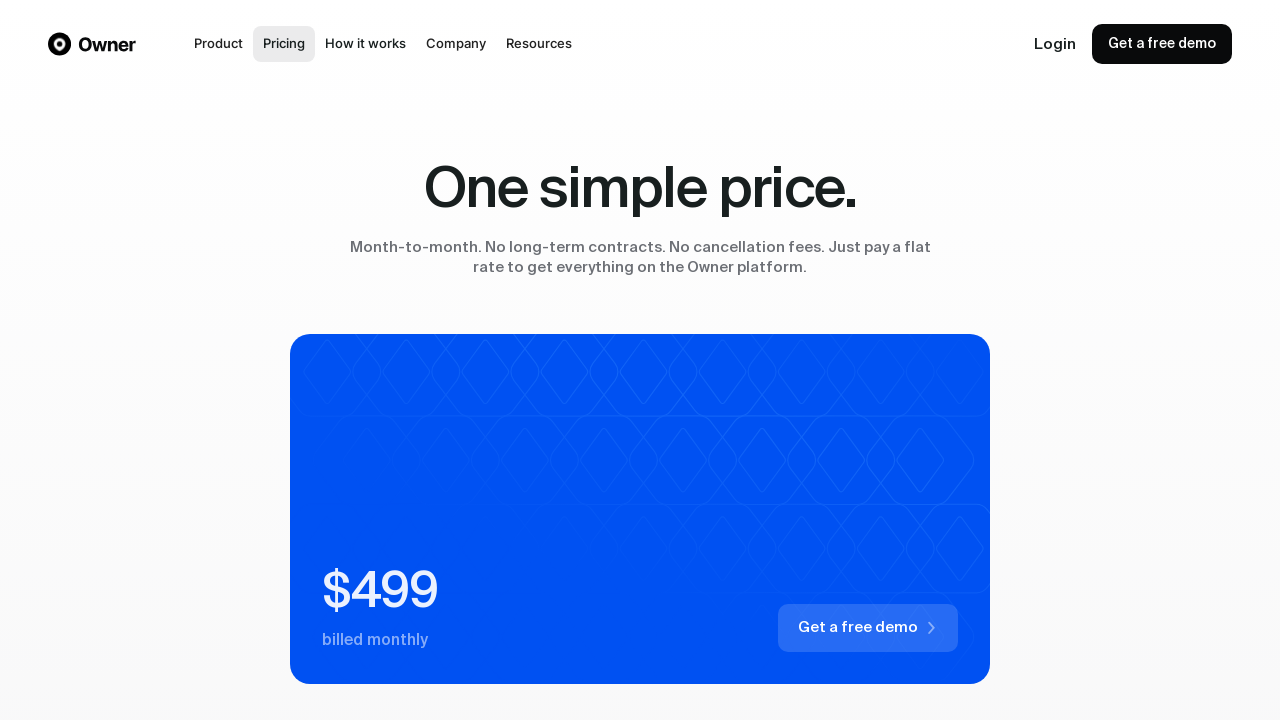

Pricing page loaded successfully
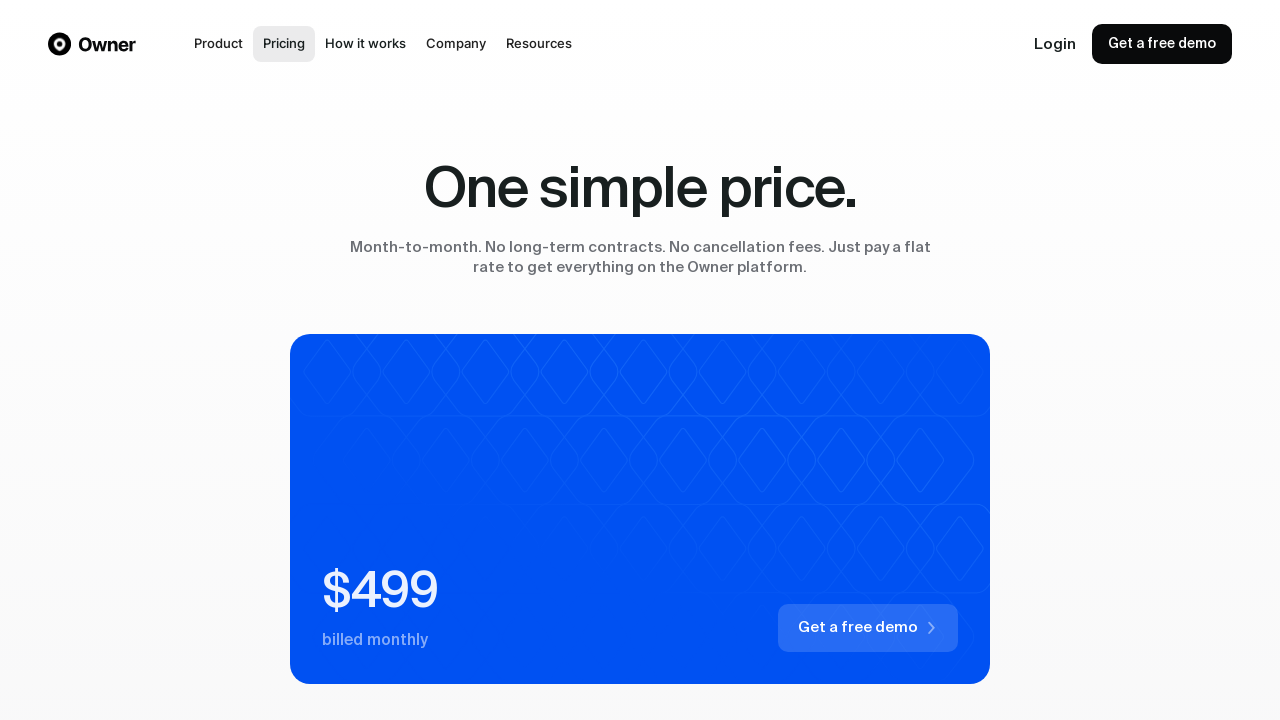

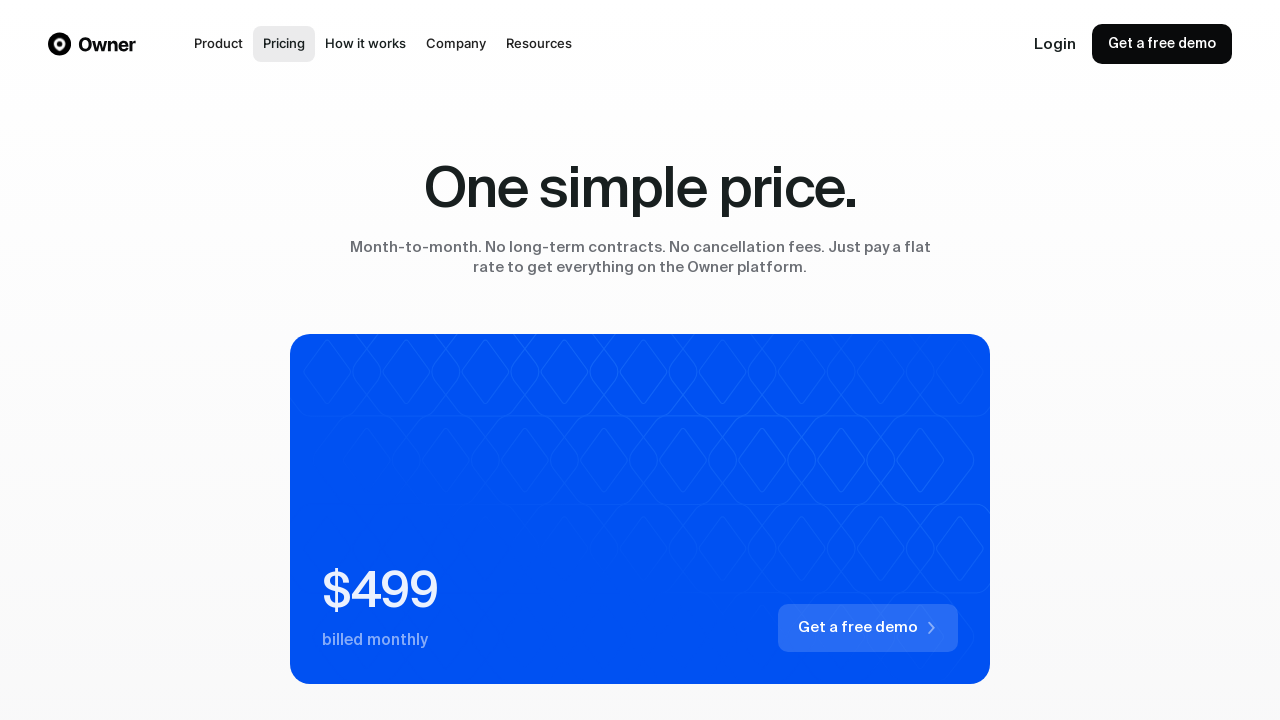